Navigates to sample page and performs back/forward/refresh browser navigation actions

Starting URL: http://skryabin.com/webdriver/html/sample.html

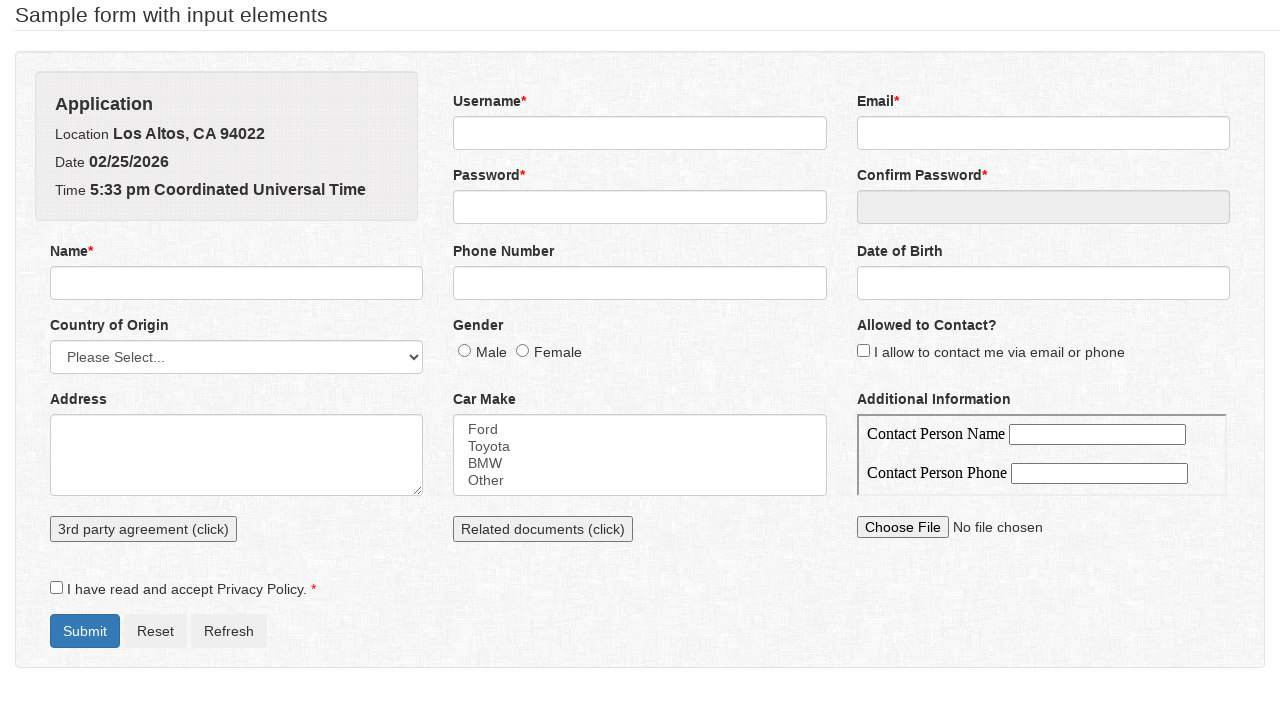

Navigated to sample page
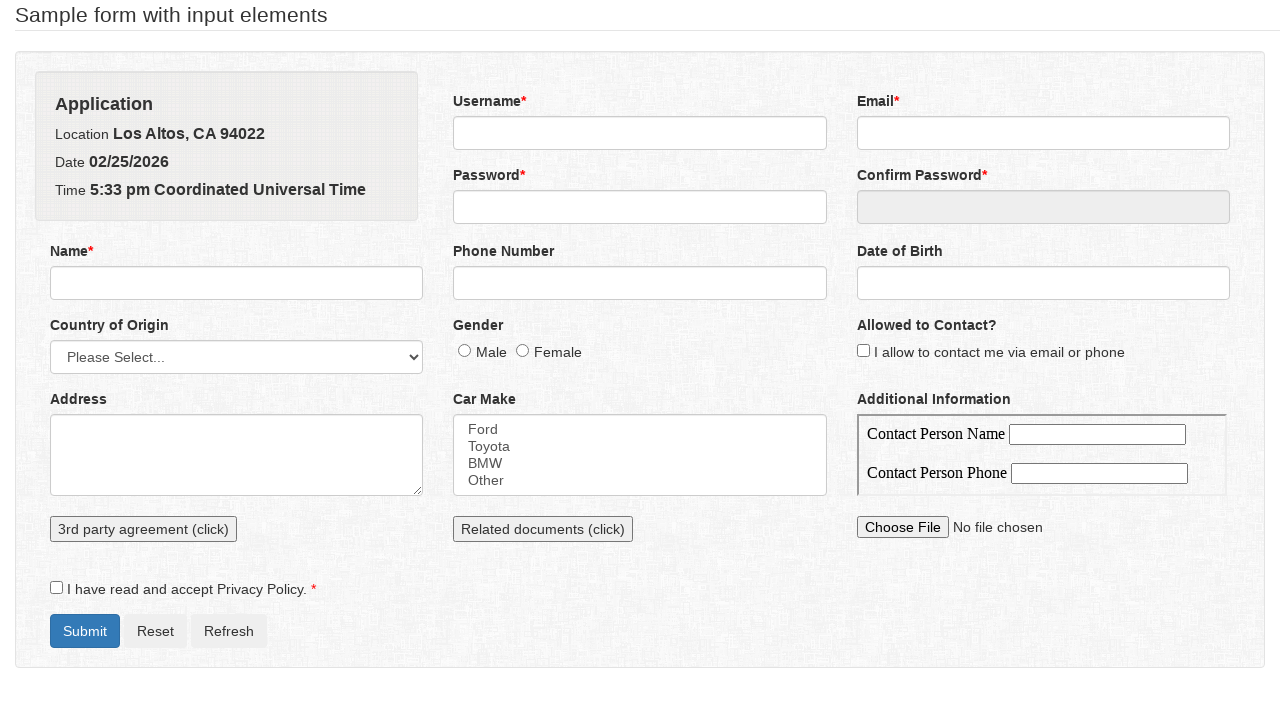

Navigated back using browser back button
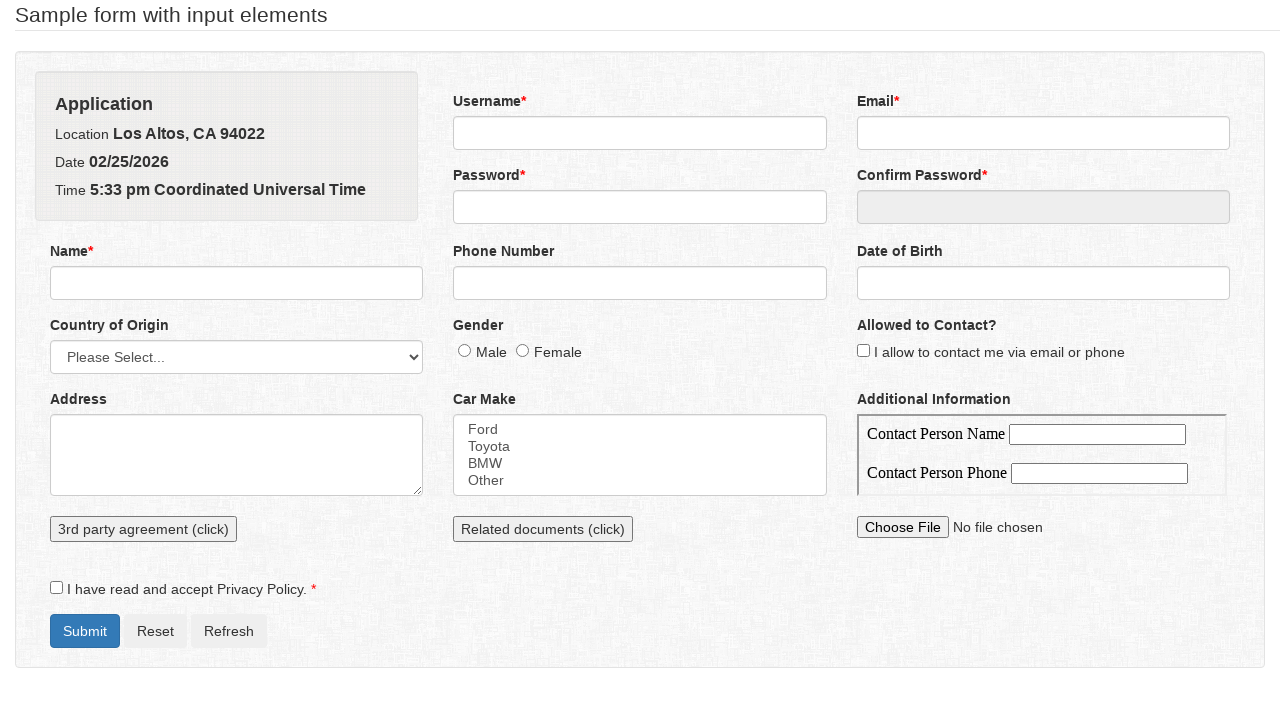

Navigated forward using browser forward button
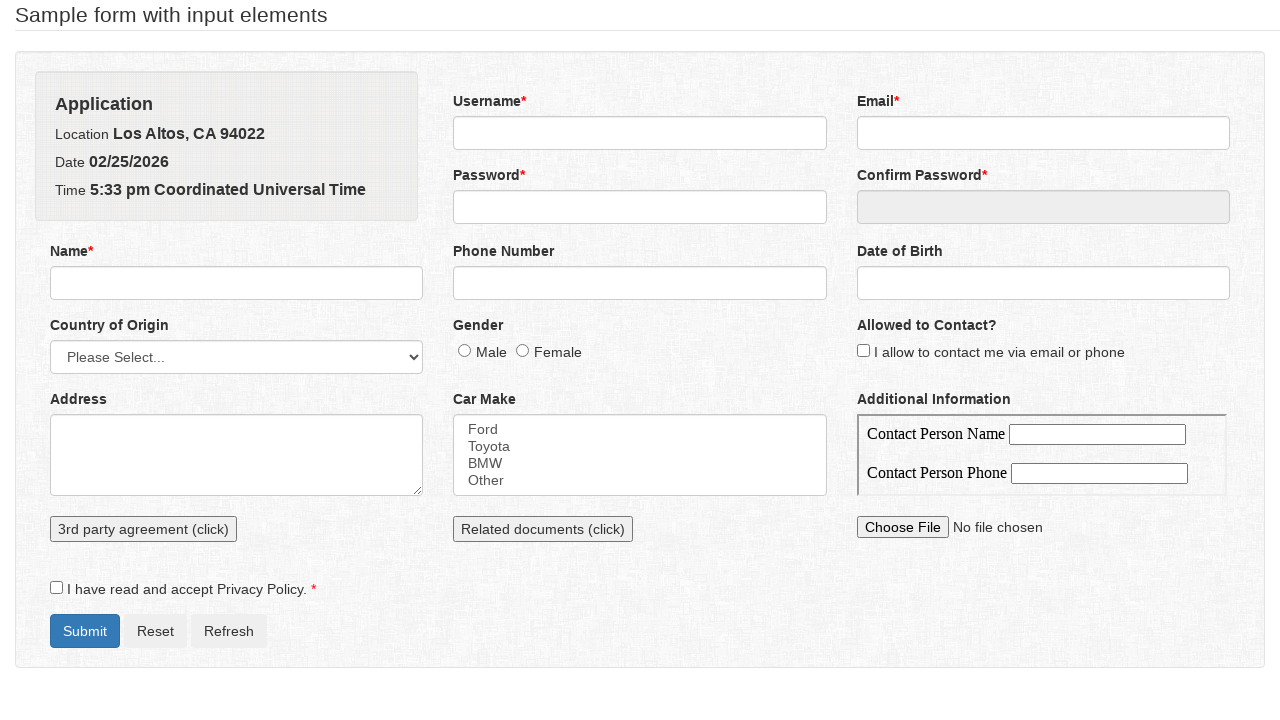

Refreshed the page
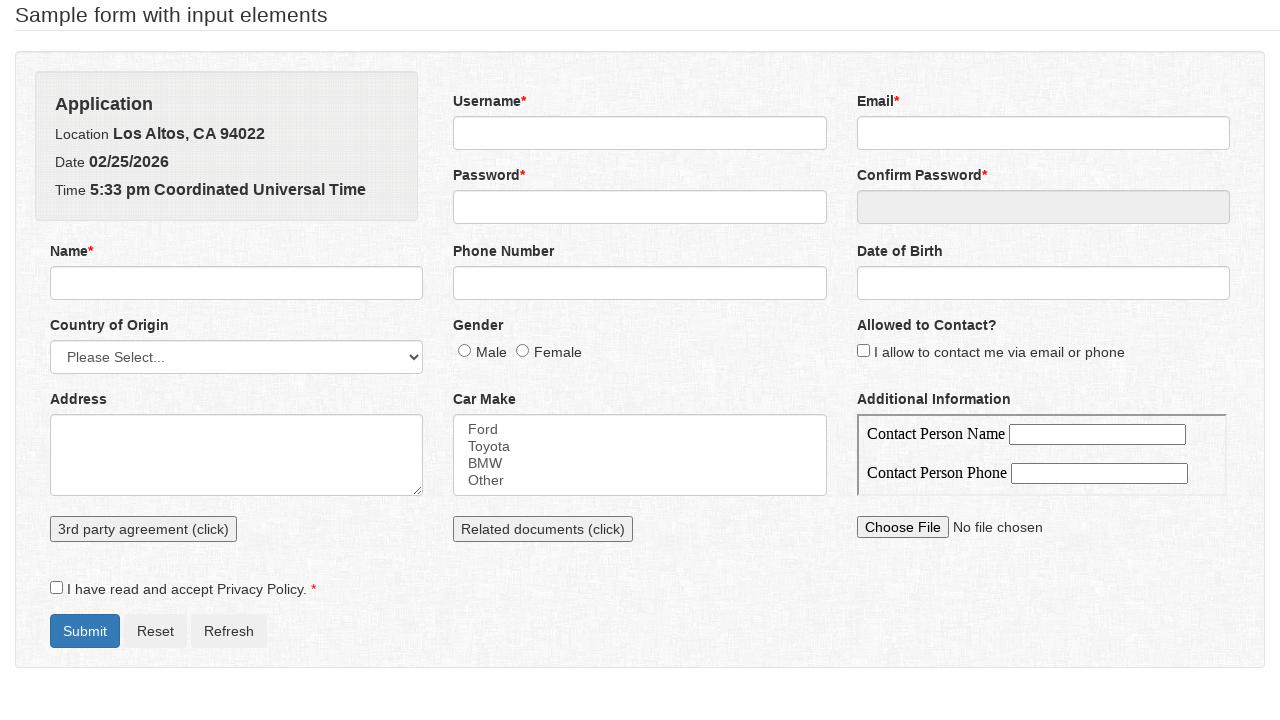

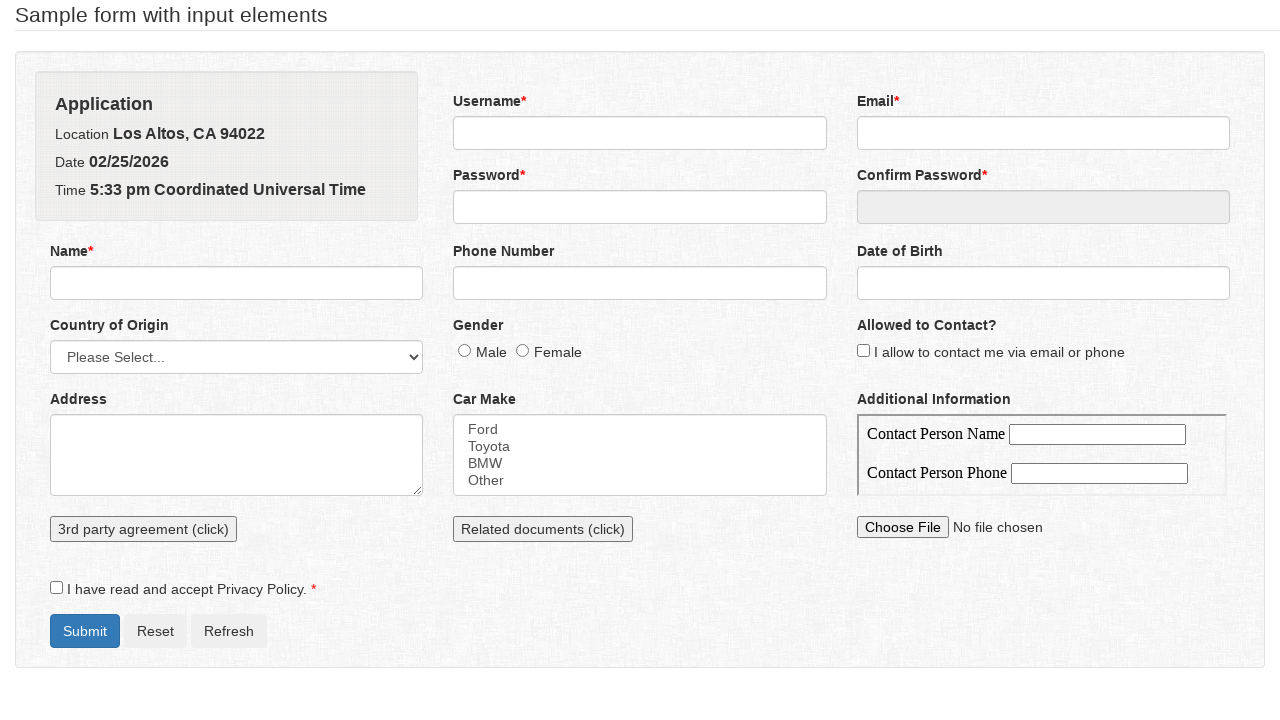